Tests waiting until an element is displayed on the page (duplicate test)

Starting URL: https://webdriver.io/

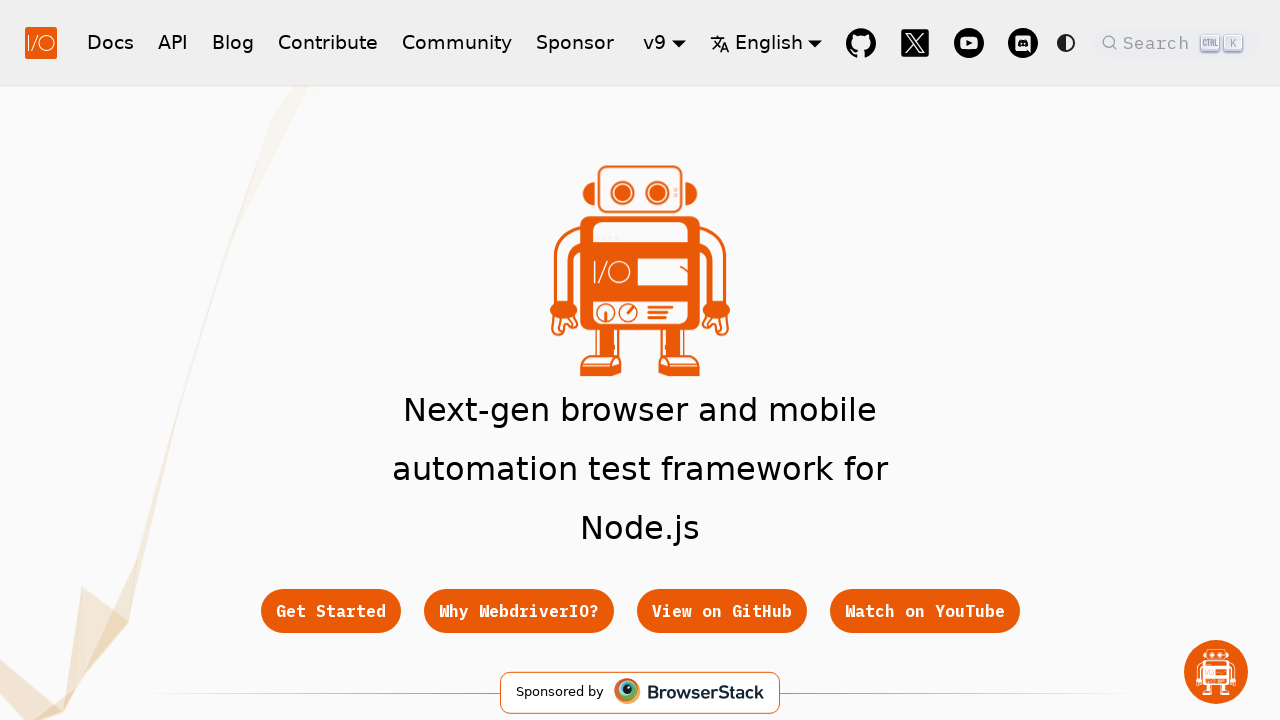

Waited until Get Started button is visible
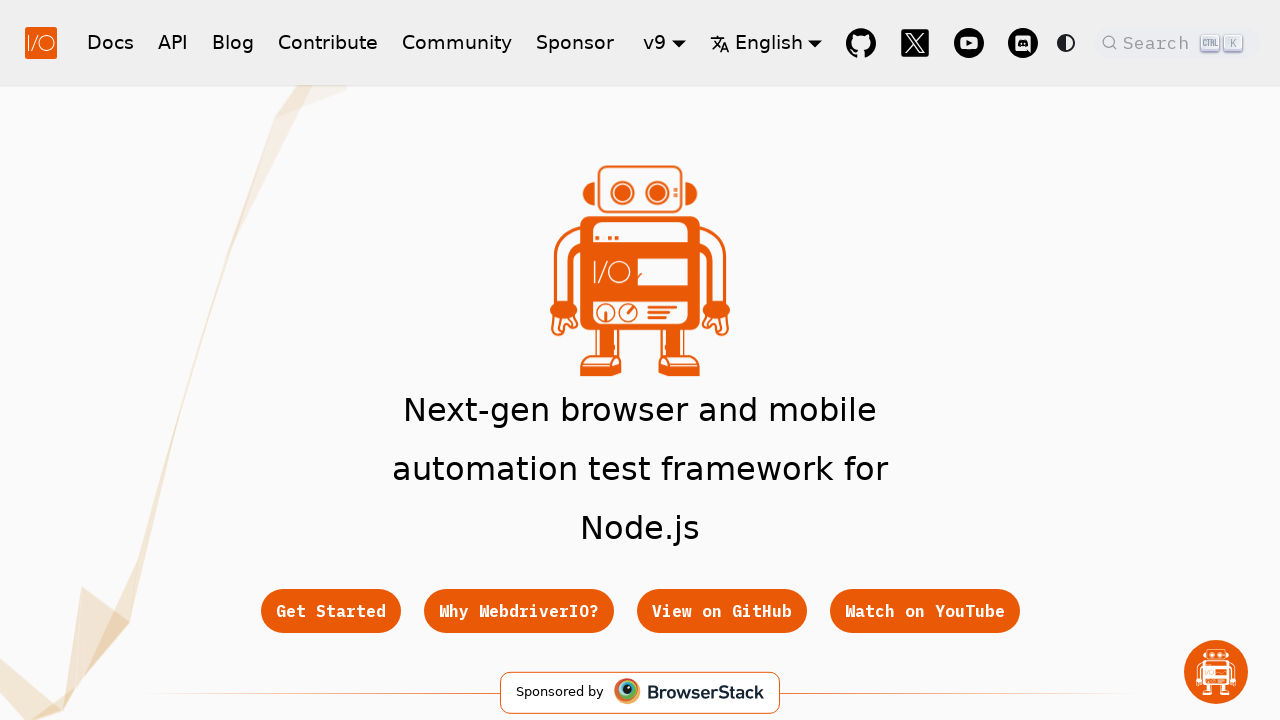

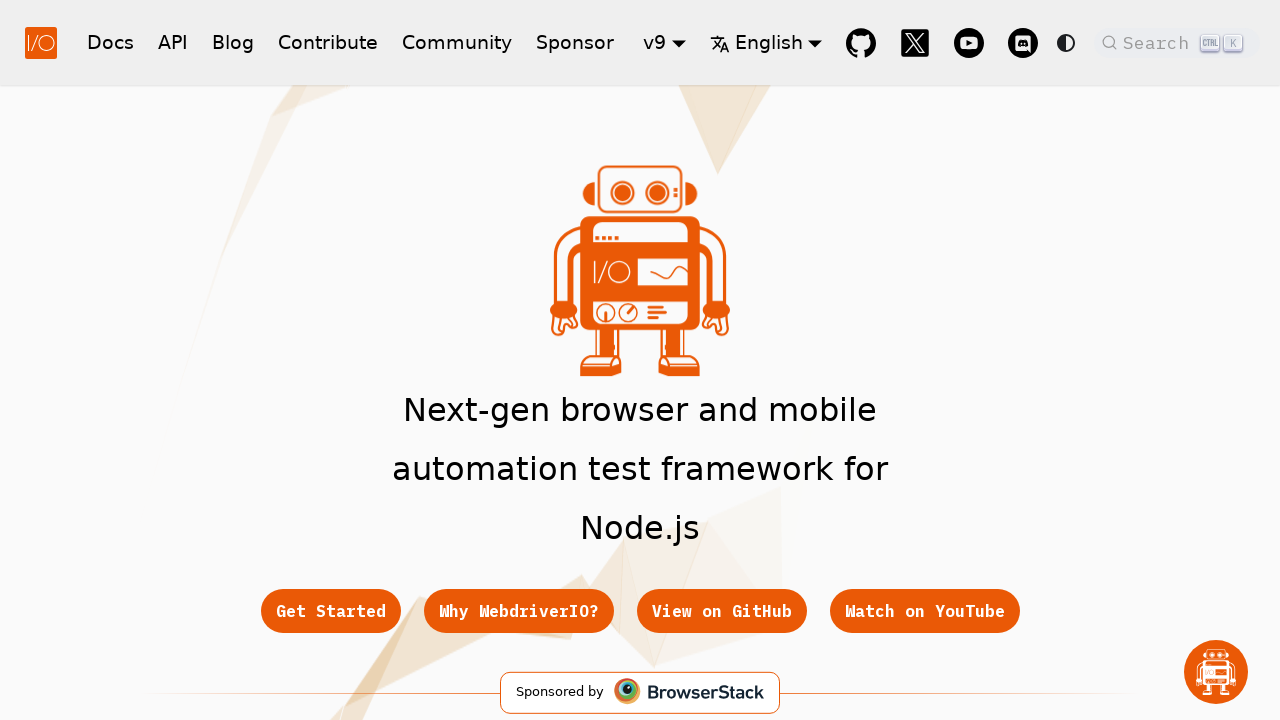